Tests registration form 1 by filling first name, last name, and email fields, then submitting and verifying successful registration message.

Starting URL: http://suninjuly.github.io/registration1.html

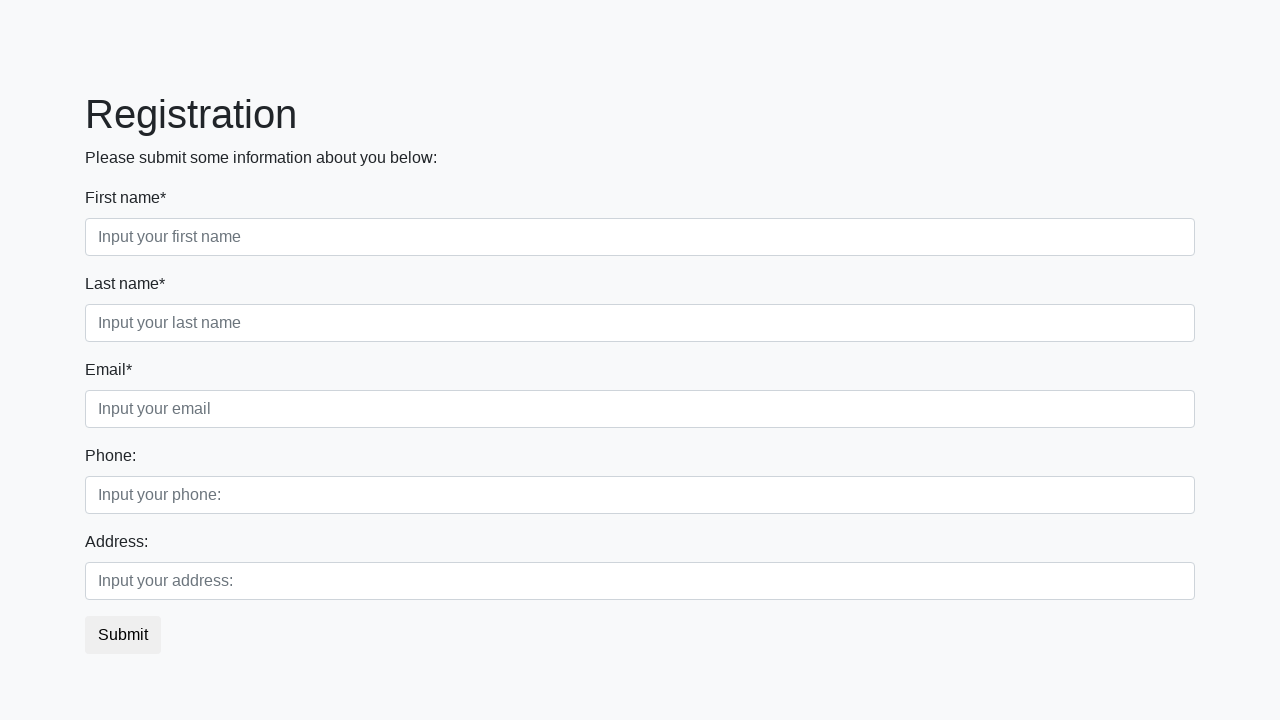

Filled first name field with 'Voland' on [placeholder="Input your first name"]
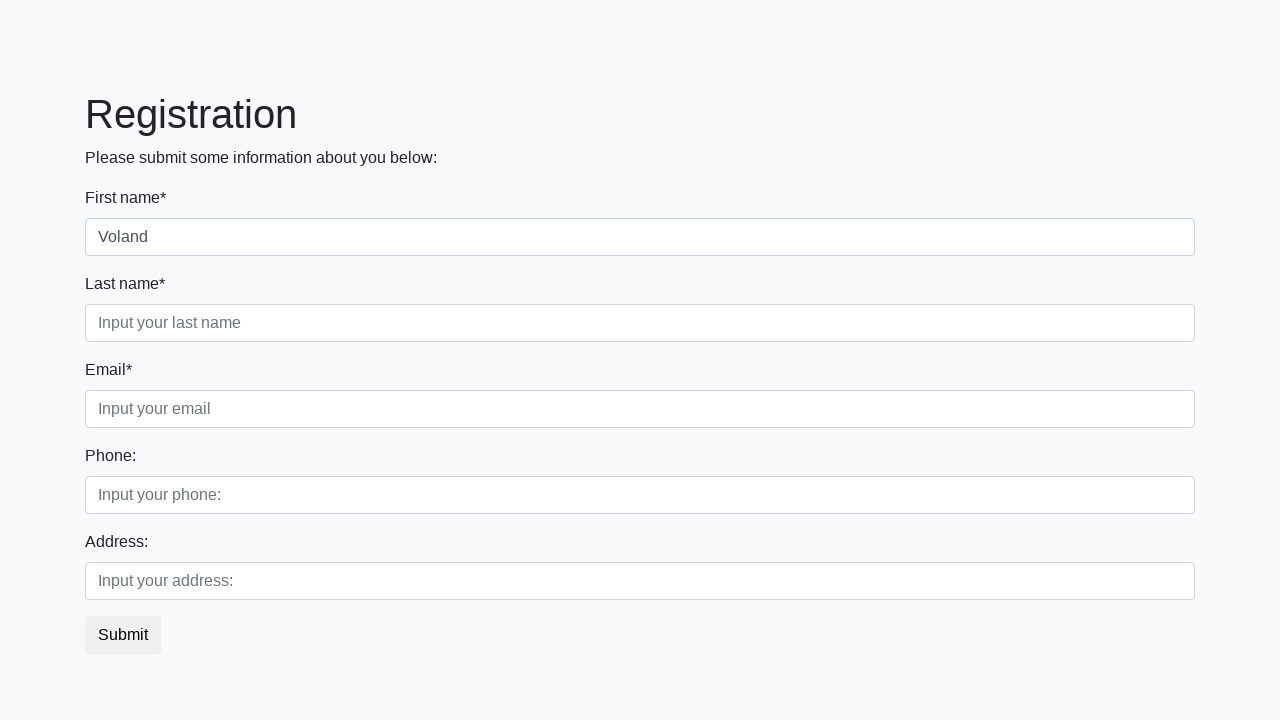

Filled last name field with 'Chehov' on [placeholder="Input your last name"]
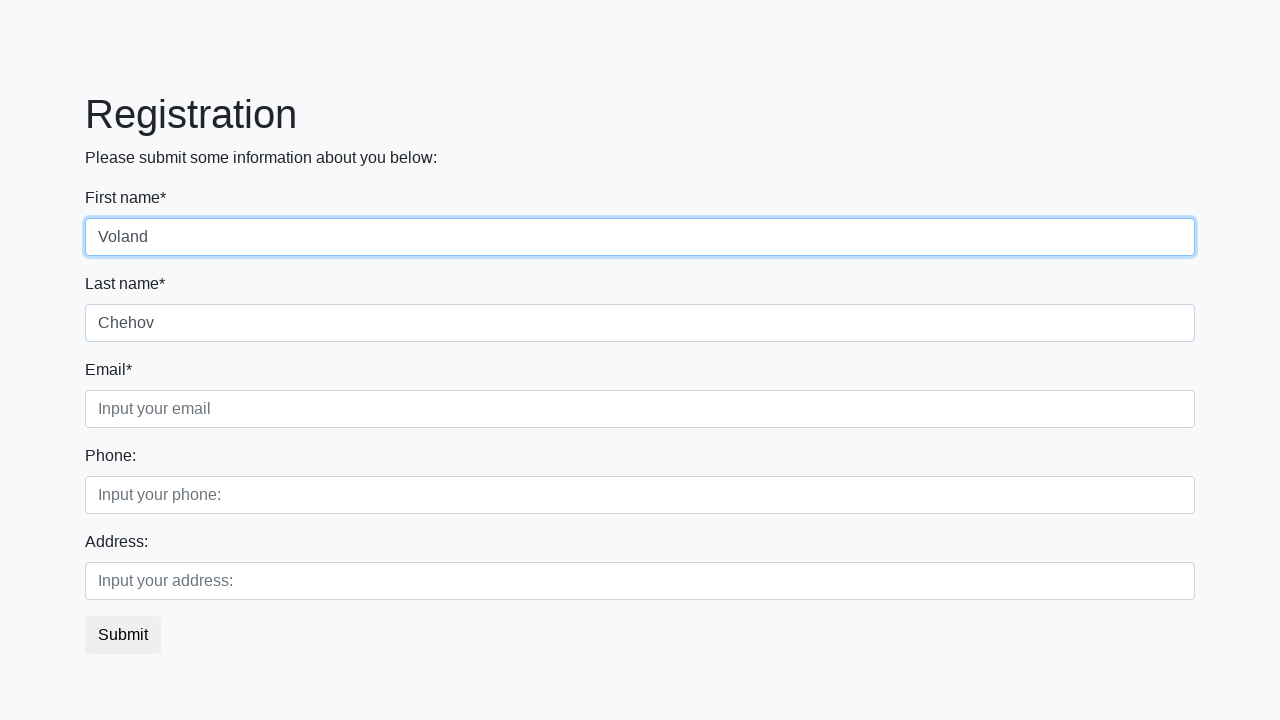

Filled email field with 'testuser@mail.com' on [placeholder="Input your email"]
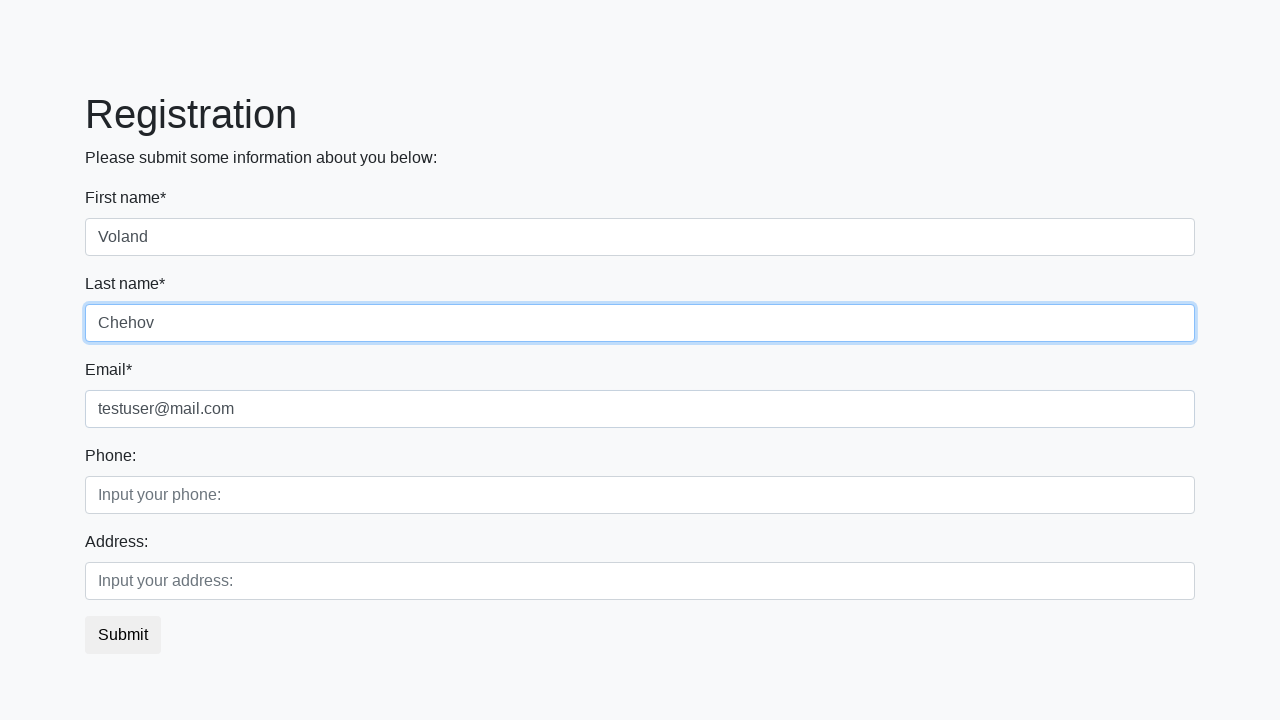

Clicked submit button to register at (123, 635) on button.btn
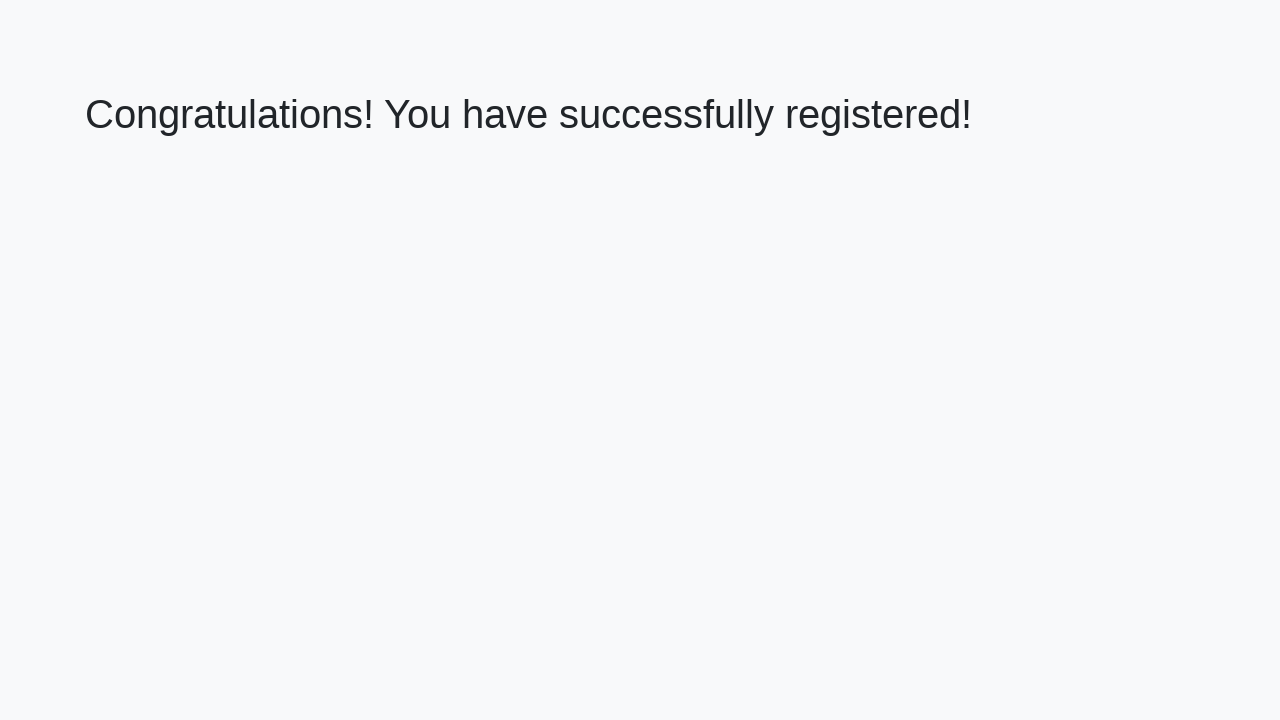

Success message heading loaded
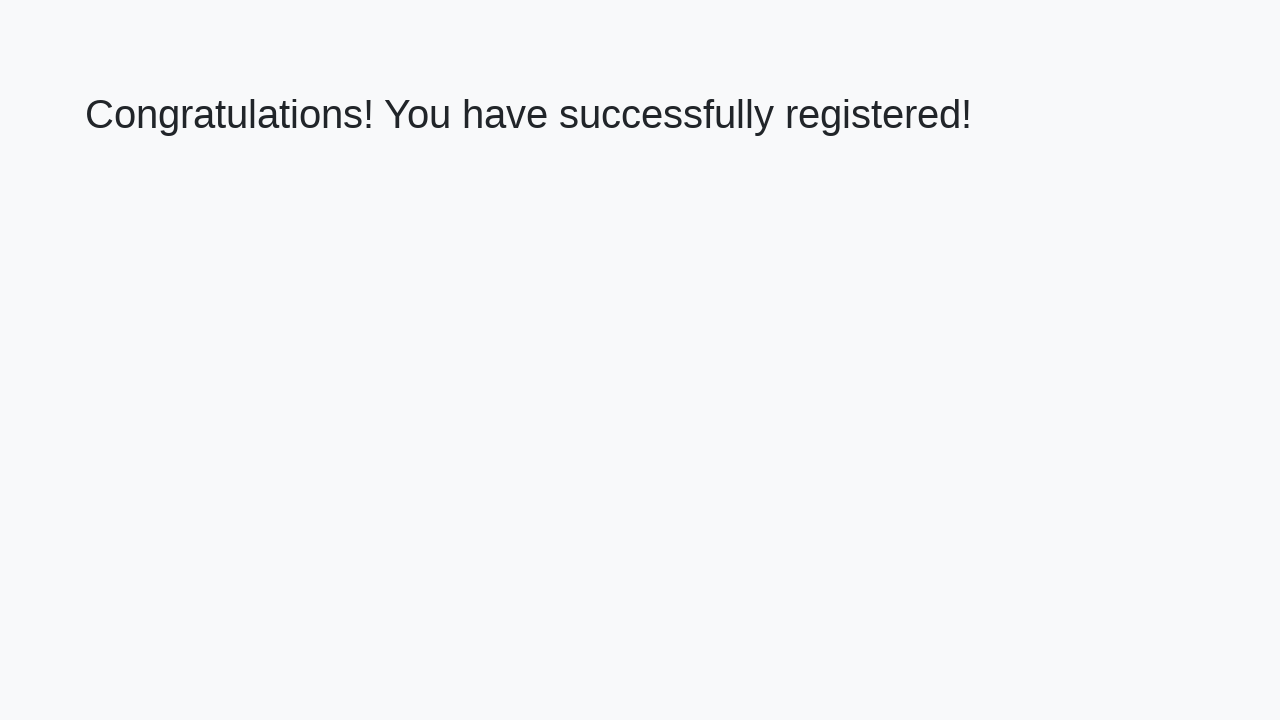

Retrieved success message: 'Congratulations! You have successfully registered!'
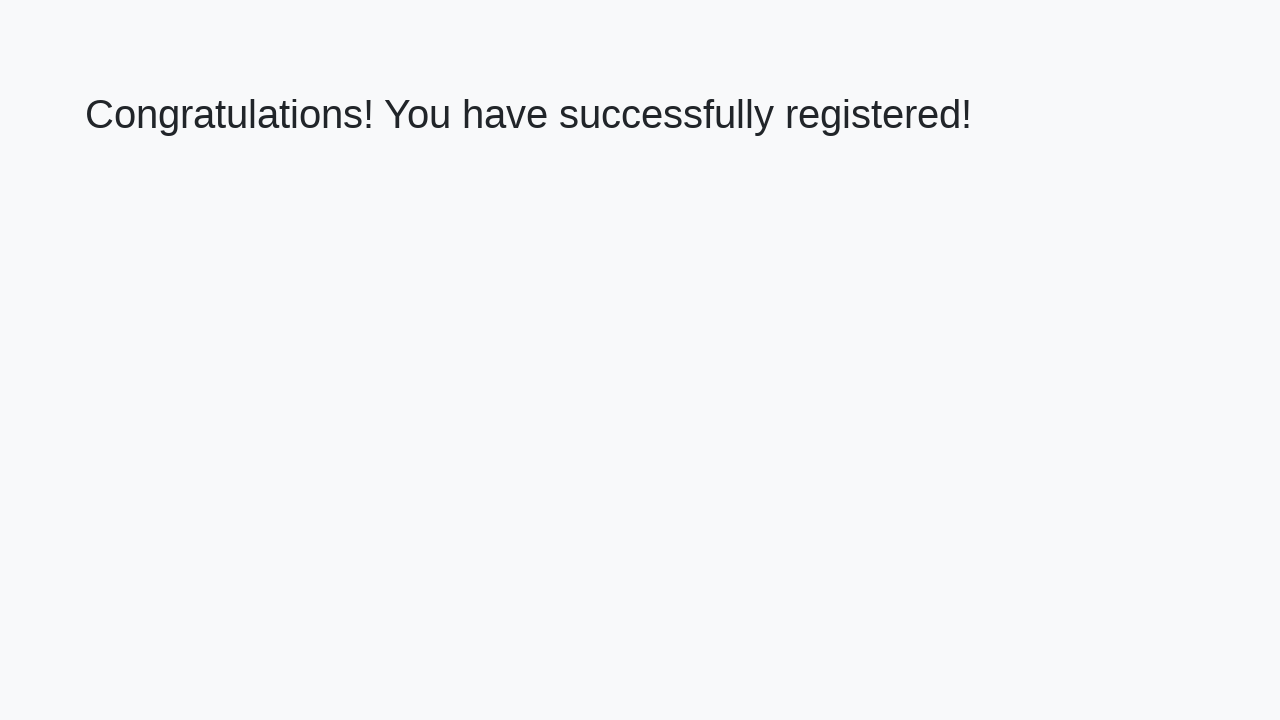

Verified successful registration message
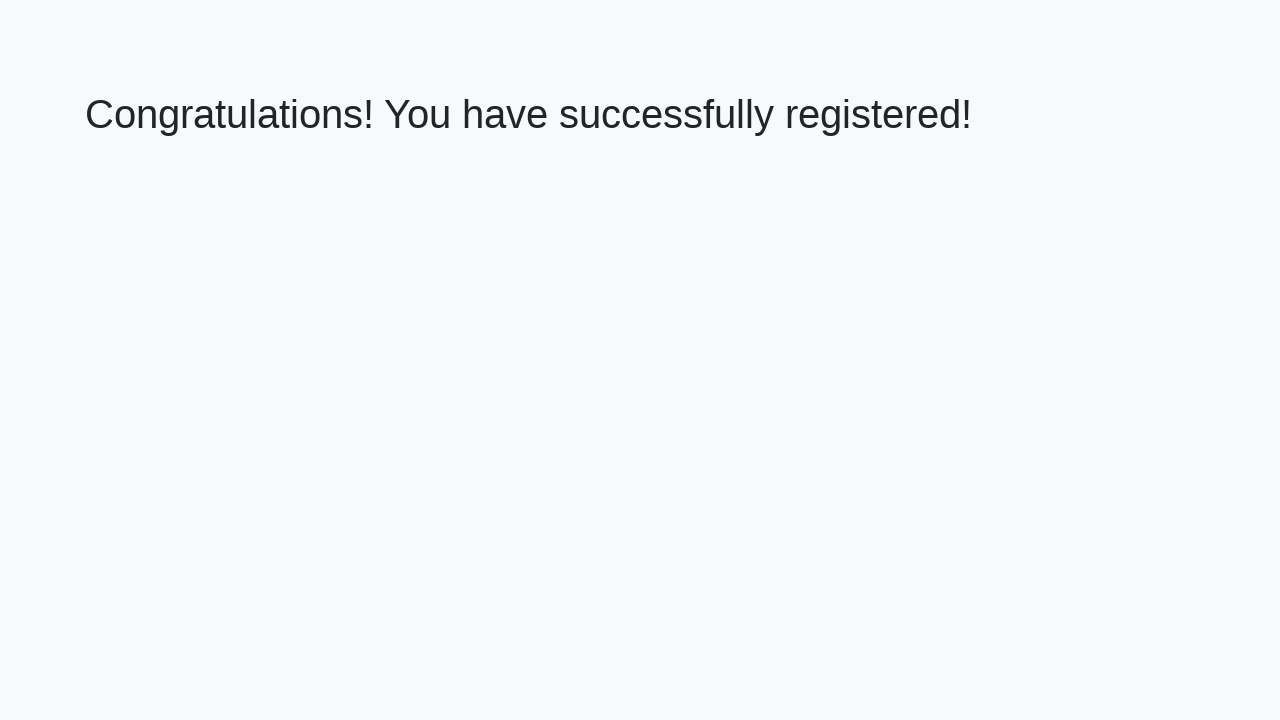

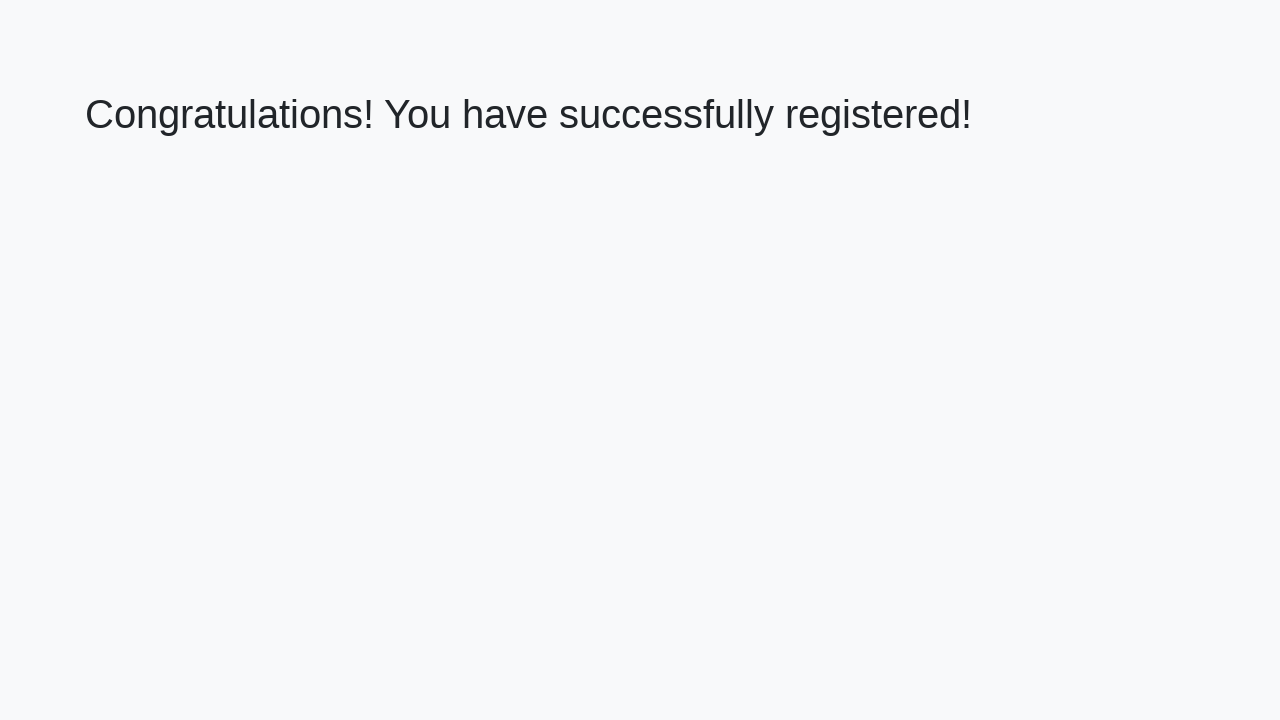